Tests a ticket booking system by handling queue placement and date selection for available slots

Starting URL: https://cenacolovinciano.vivaticket.it/?qubsq=d098a090-d9cb-40c6-83ac-7858b8914622&qubsp=91b93d59-939f-47ab-8946-699df59fe26b&qubsts=1555319007&qubsc=bestunion&qubse=vivaticketserver&qubsrt=Safetynet&qubsh=a77f7c67aa33a76447a1511b1cb43782

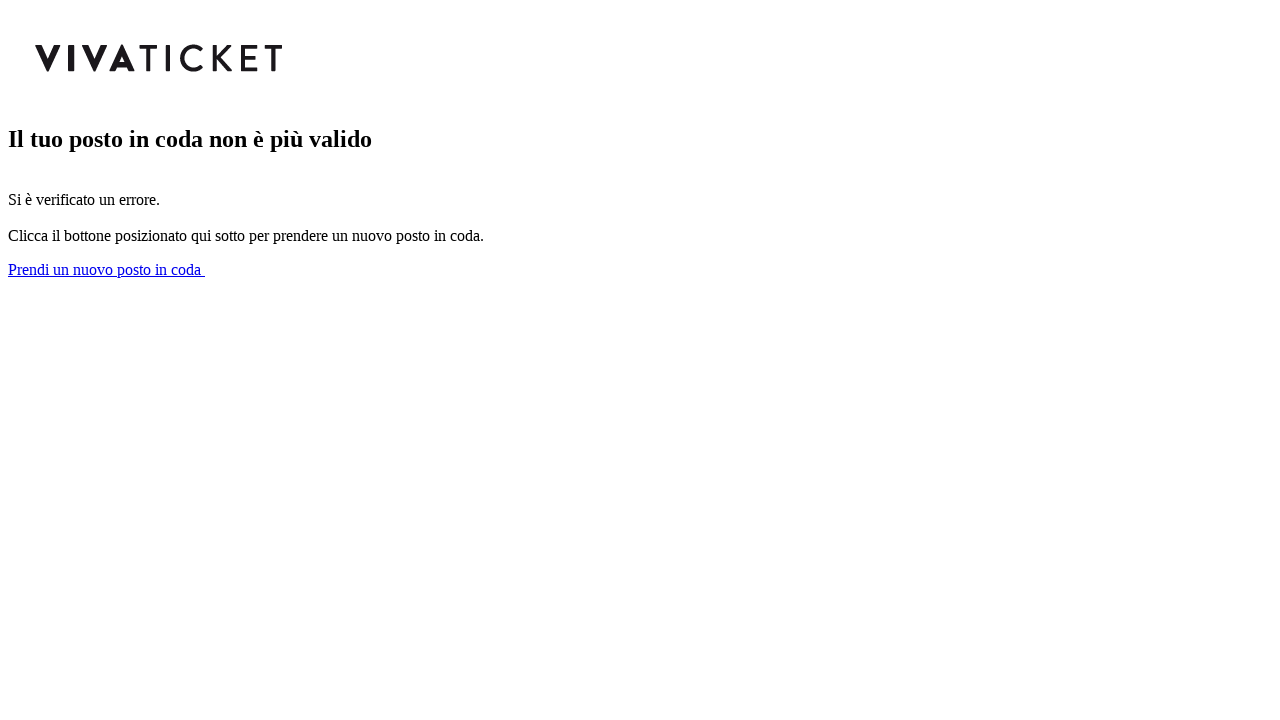

Clicked 'Prendi un nuovo posto in coda' button to join queue at (104, 269) on span:has-text('Prendi un nuovo posto in coda')
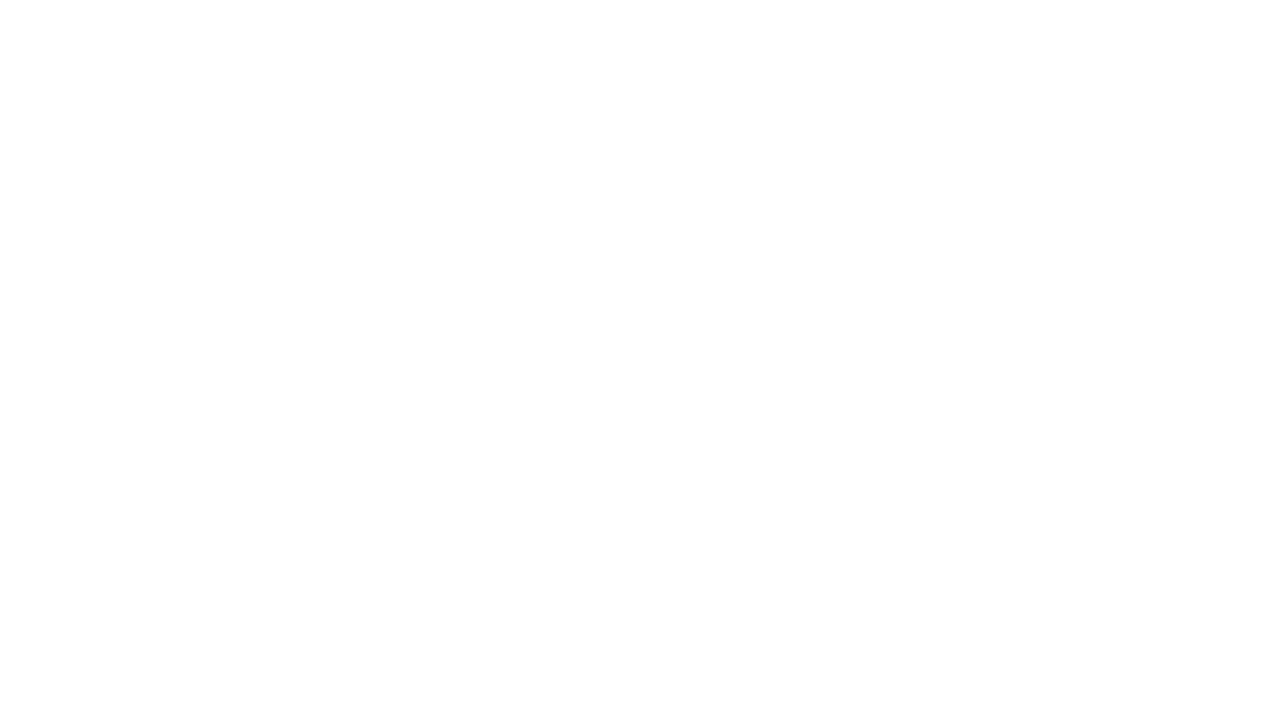

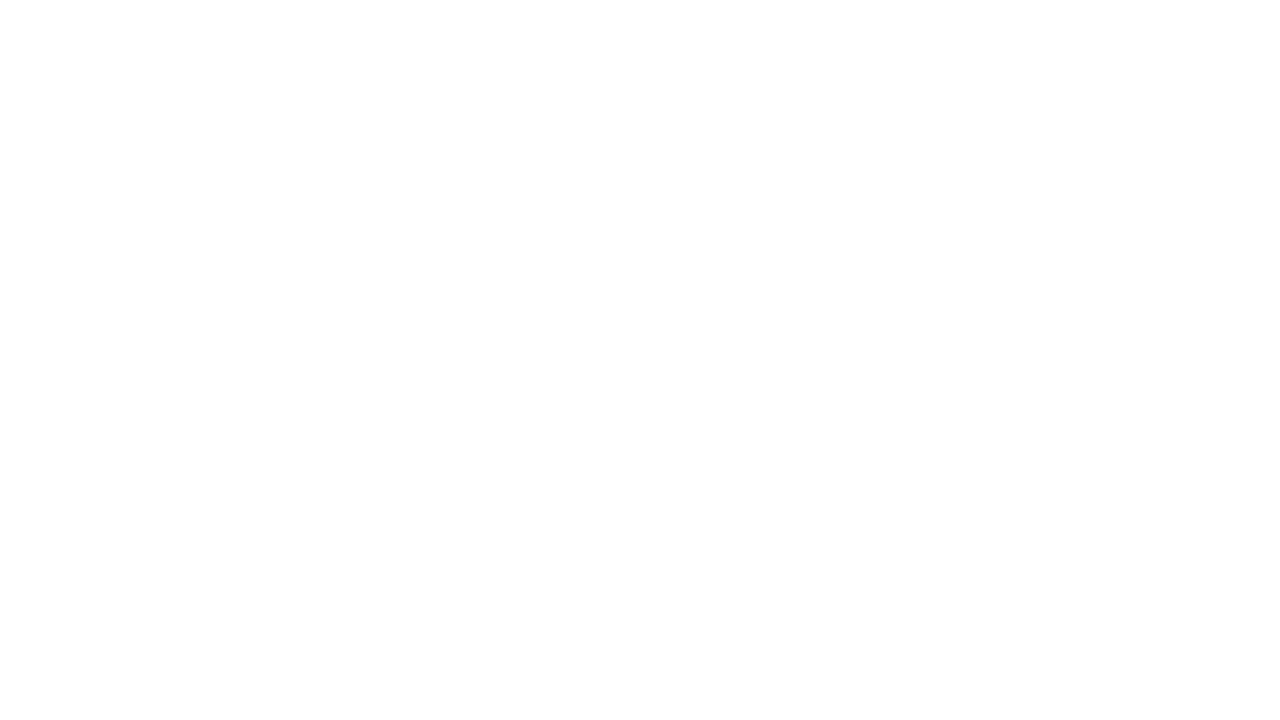